Navigates to W3Schools homepage and verifies that link elements are displayed on the page

Starting URL: https://www.w3schools.com/

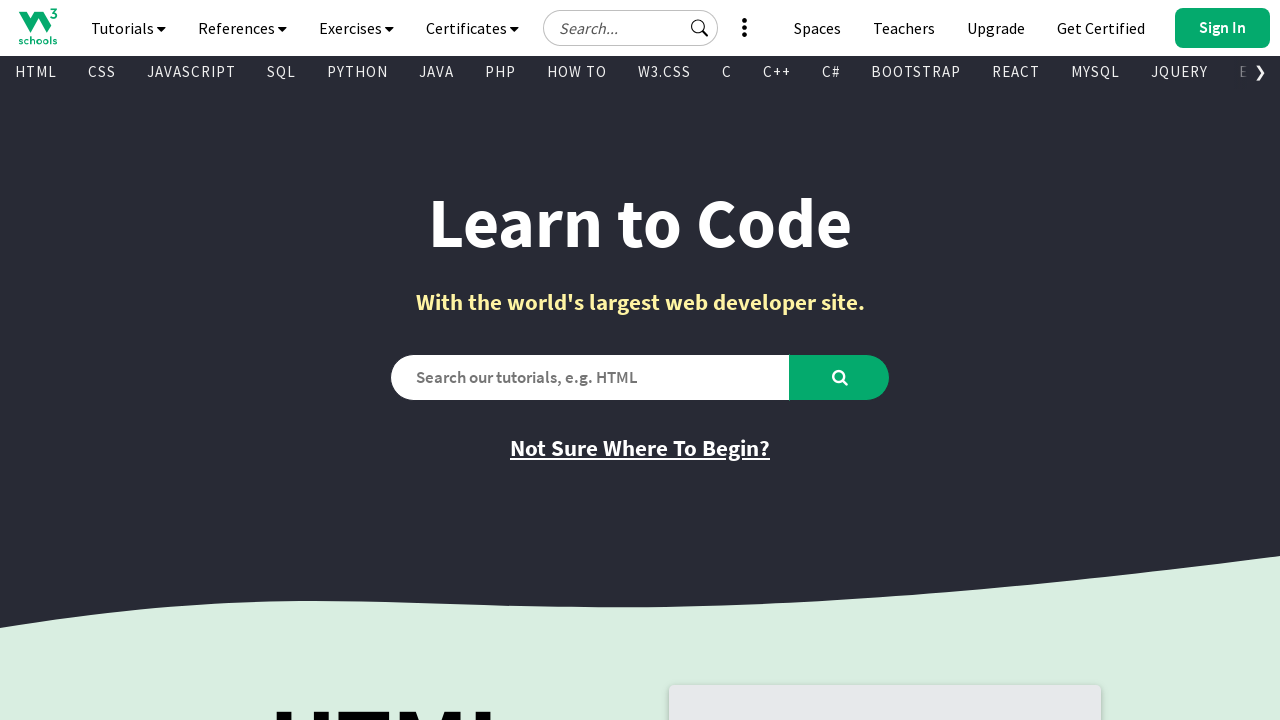

Navigated to W3Schools homepage
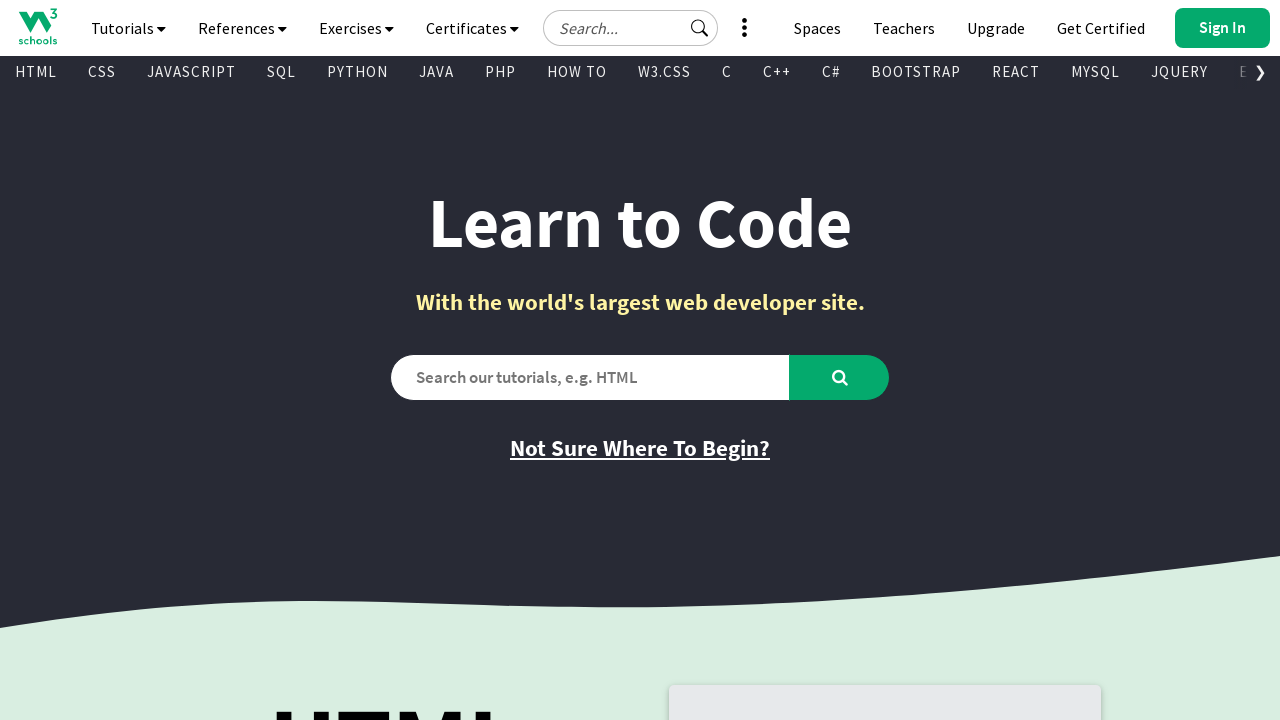

Page fully loaded (networkidle state reached)
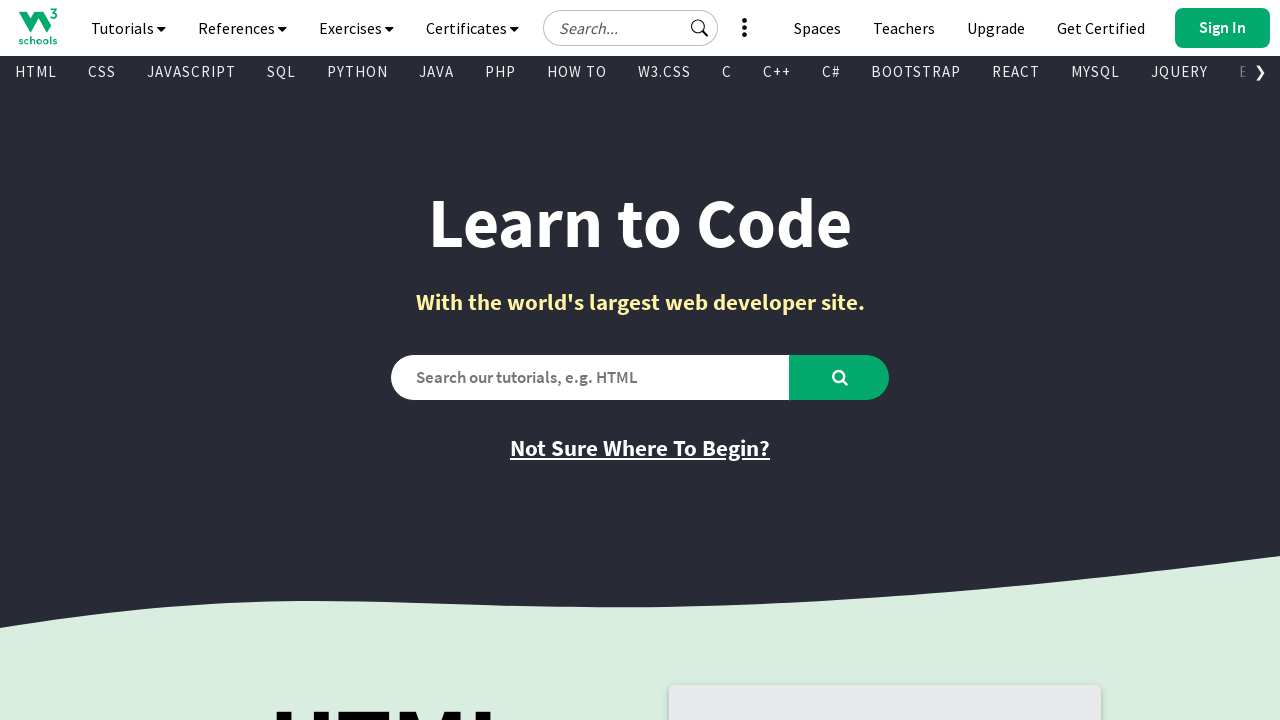

Located all link elements on the page
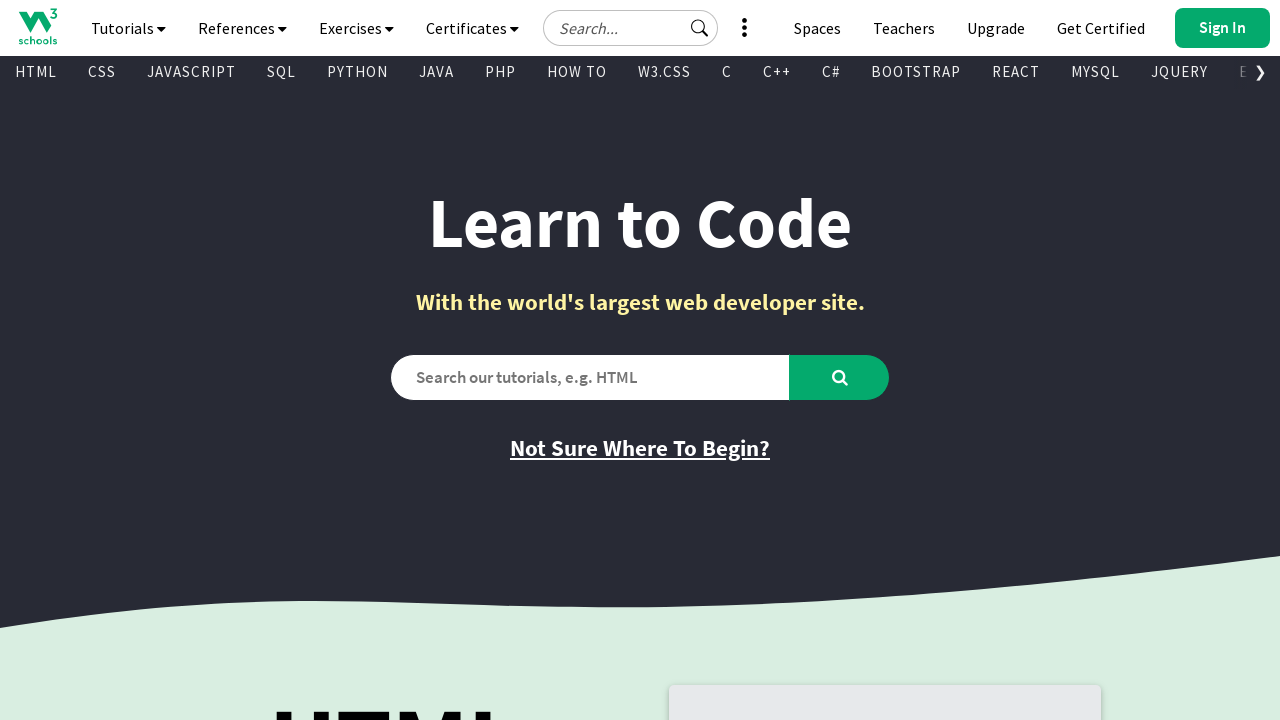

Checked visibility of all links - found 216 visible links
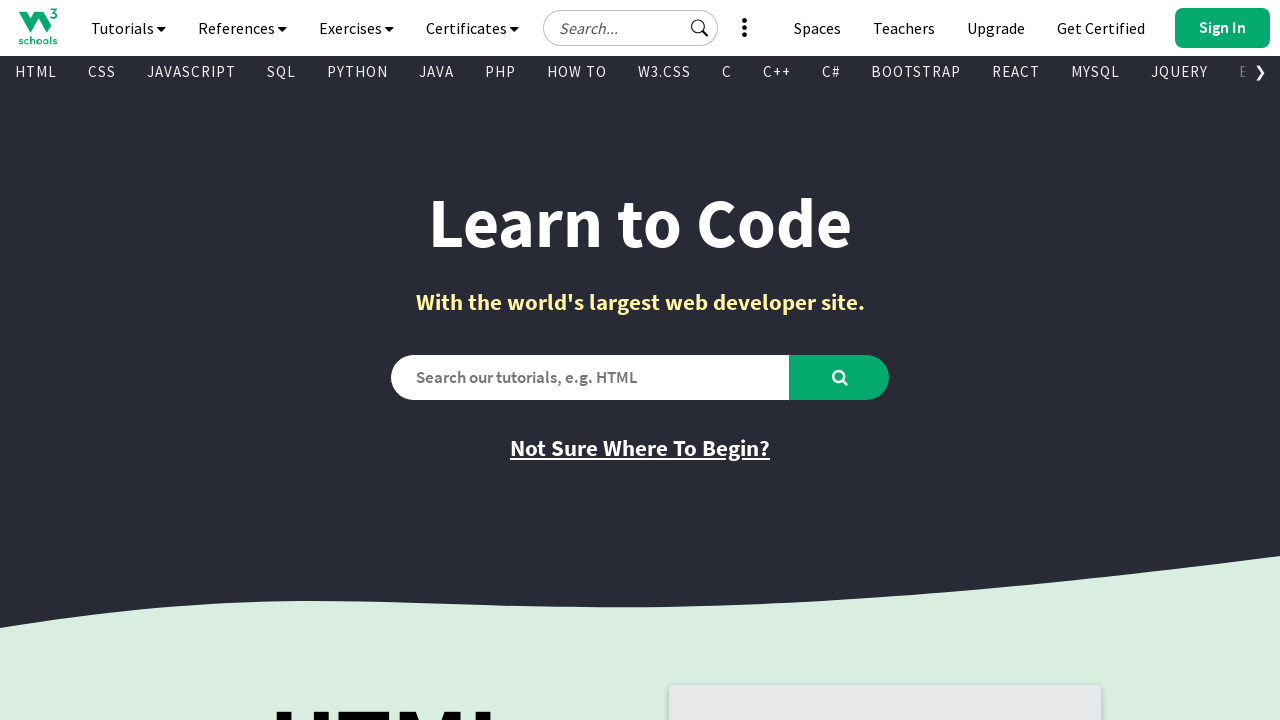

Verified that link elements are displayed on the page
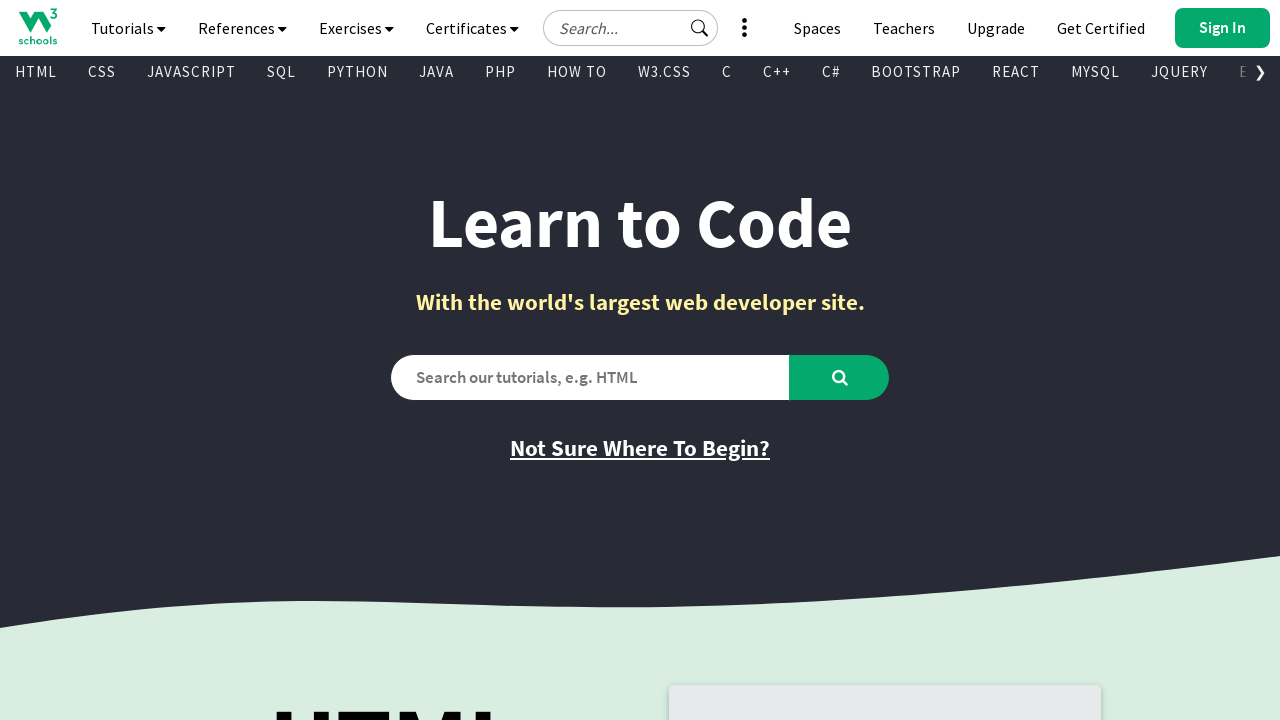

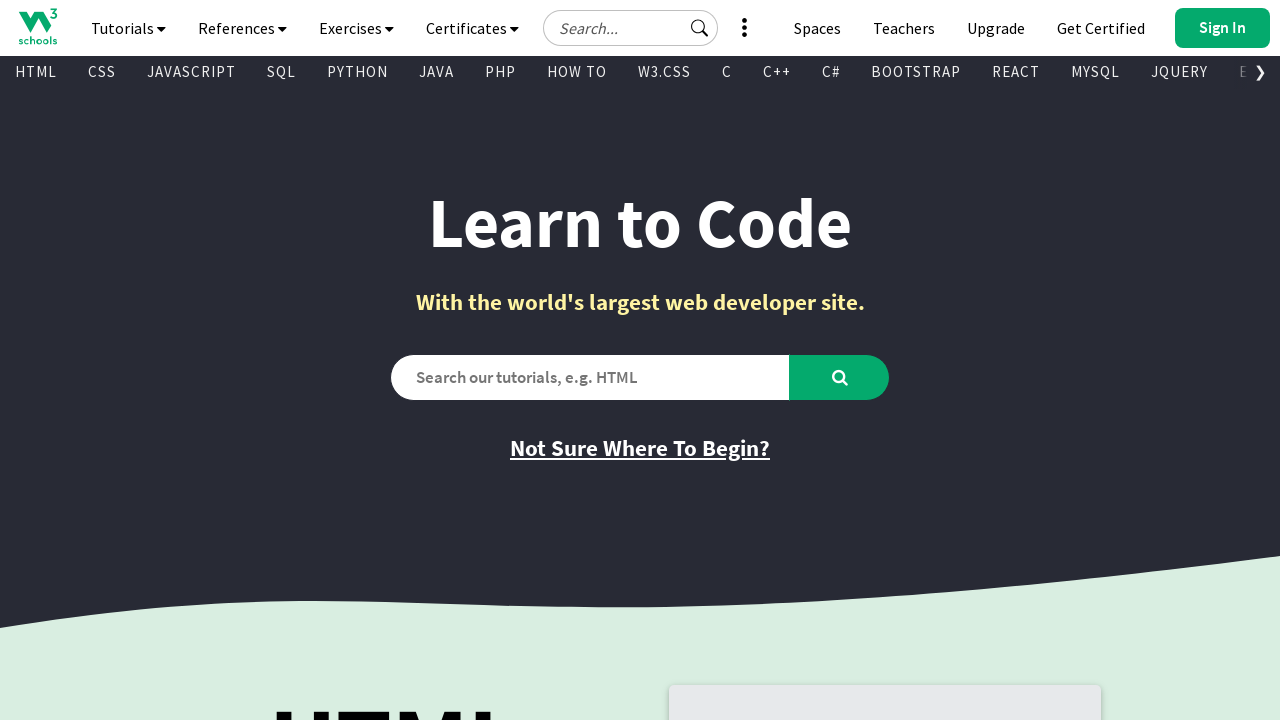